Tests that after dismissing the modal and clicking the restart-ad link, the modal reappears on the next page refresh.

Starting URL: https://the-internet.herokuapp.com/entry_ad

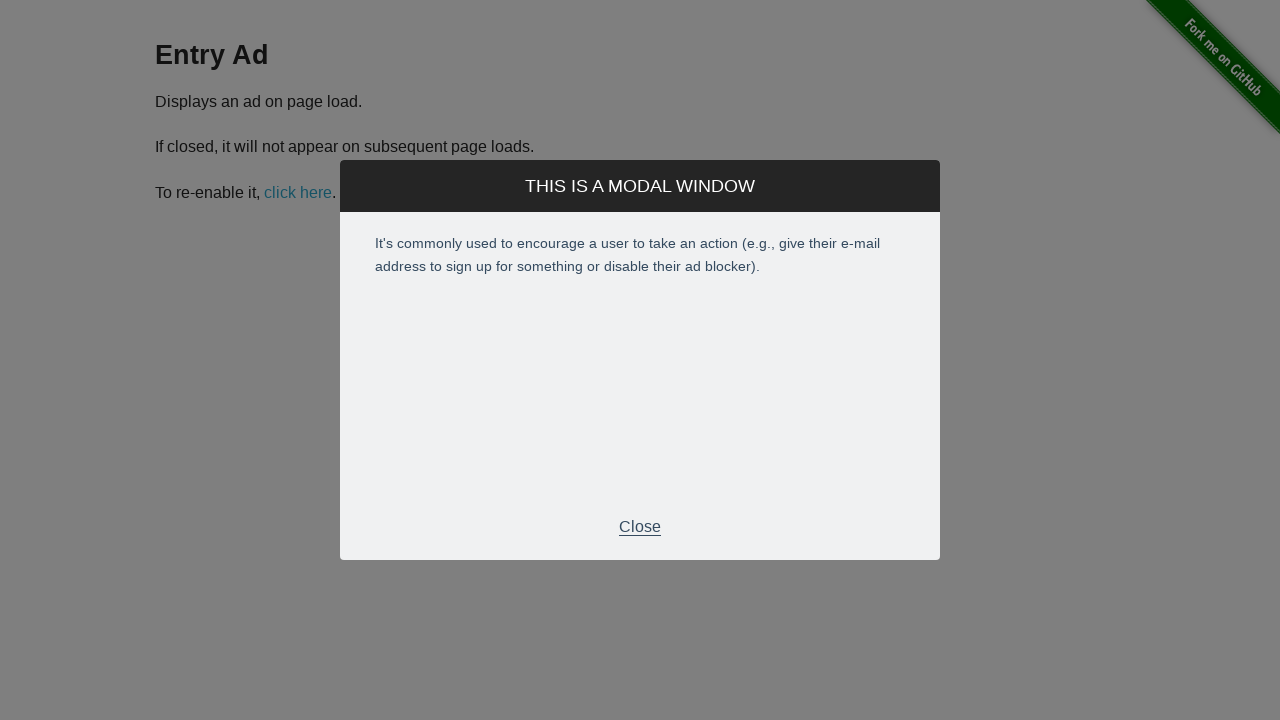

Modal footer became visible
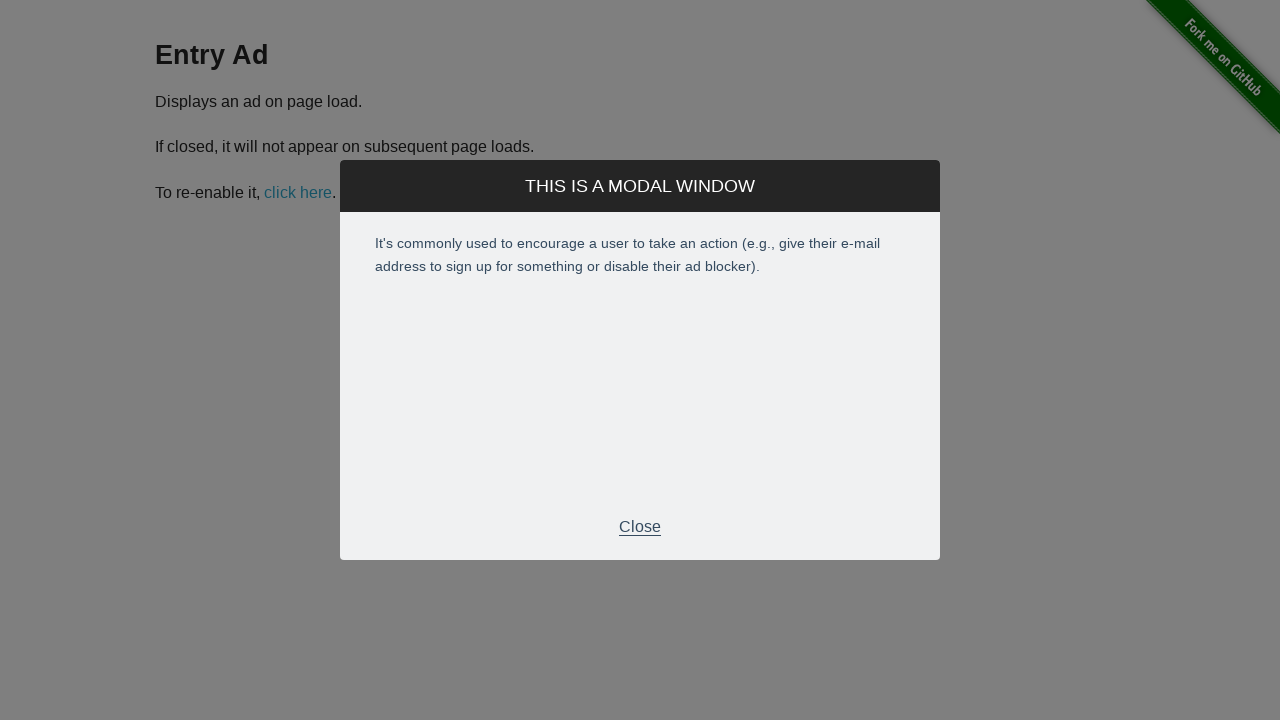

Clicked modal footer to dismiss the ad at (640, 527) on .modal-footer
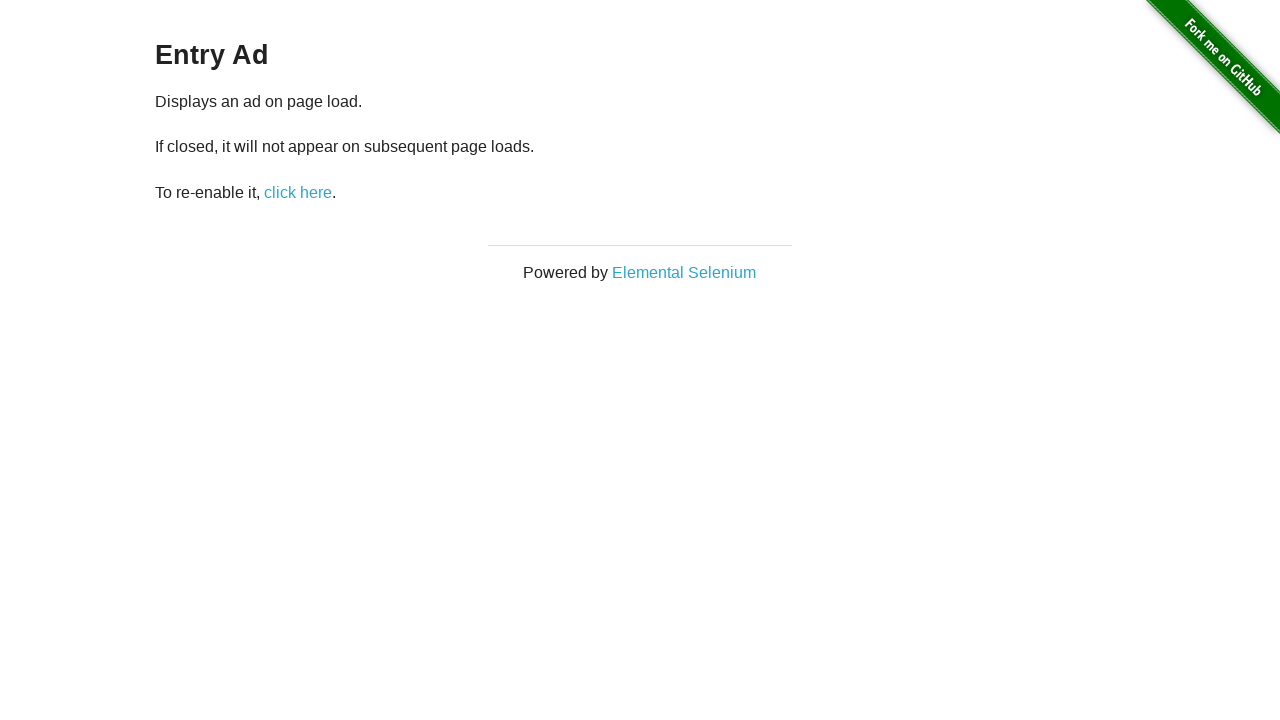

Modal footer disappeared after dismissal
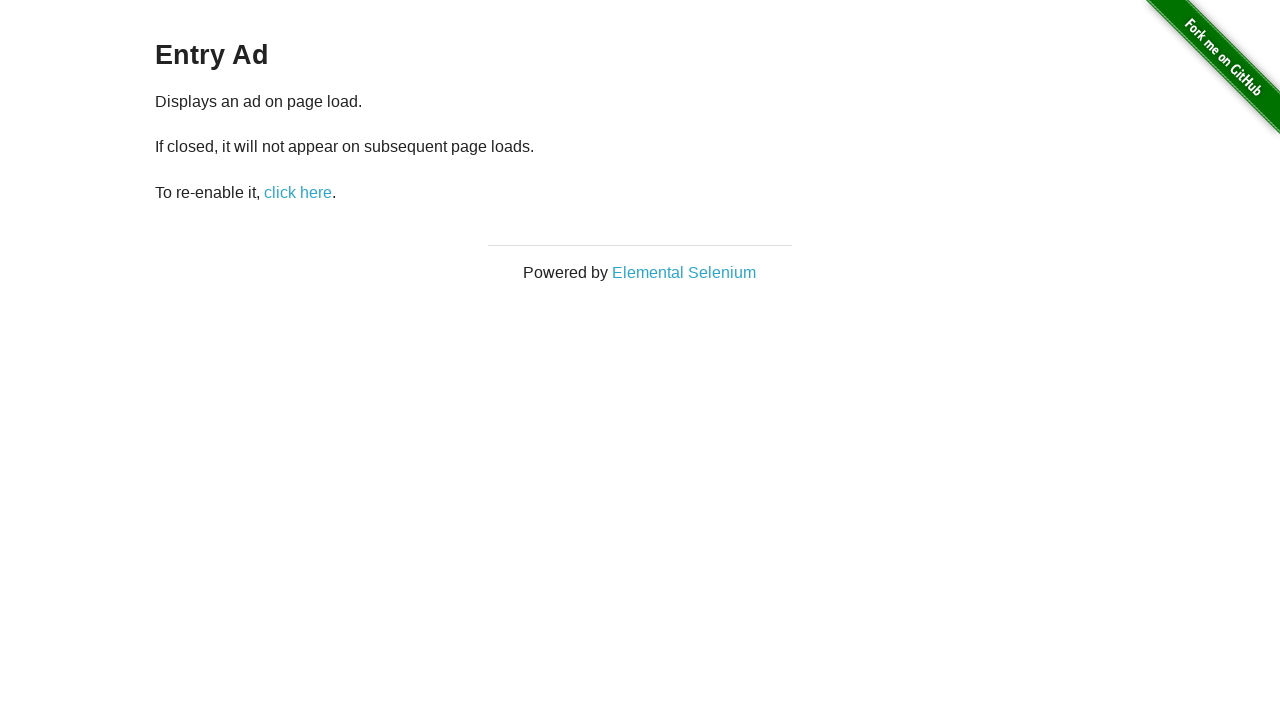

Clicked restart-ad link to re-enable the popup at (298, 192) on #restart-ad
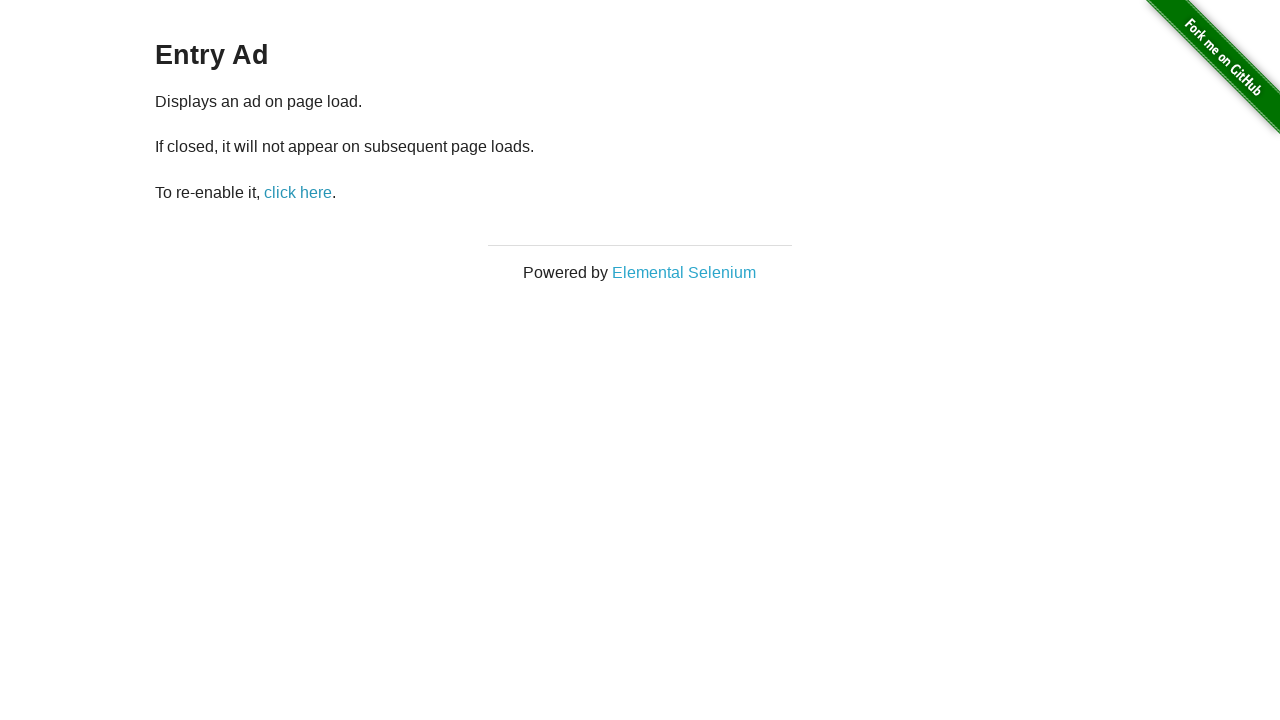

Waited 2 seconds before page refresh
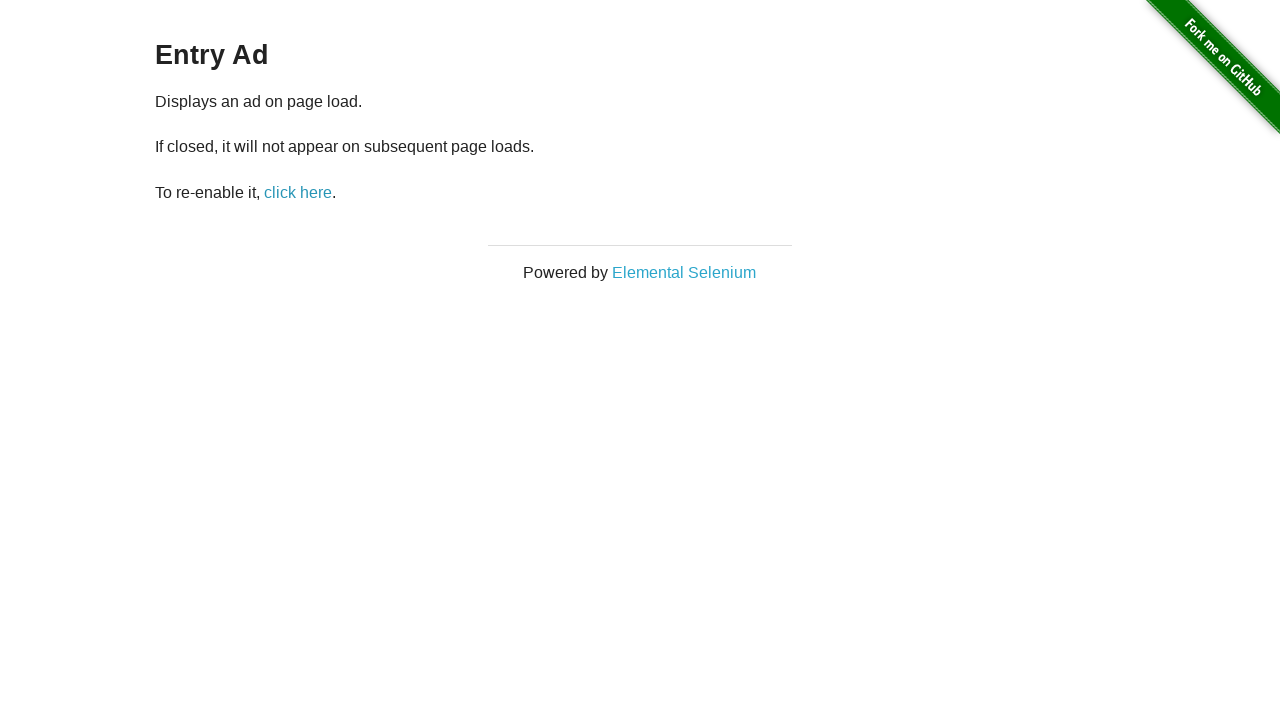

Page refreshed
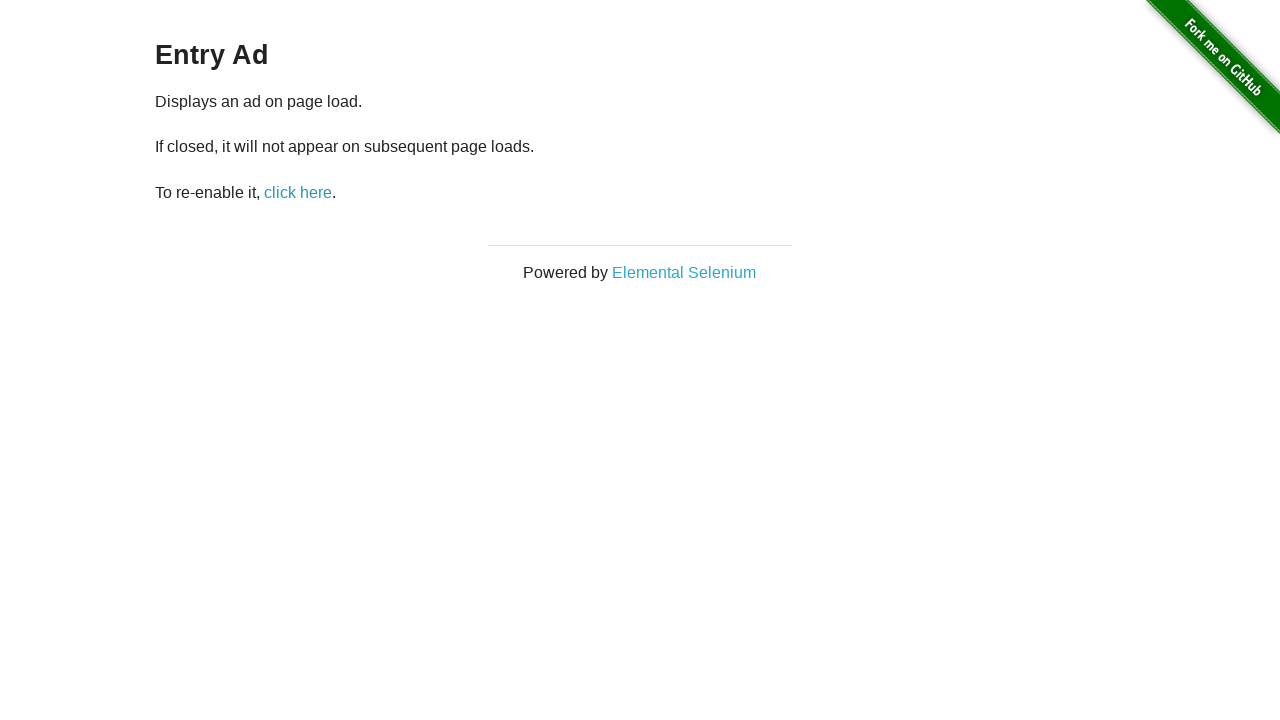

Modal footer reappeared after page refresh, confirming ad modal displays again
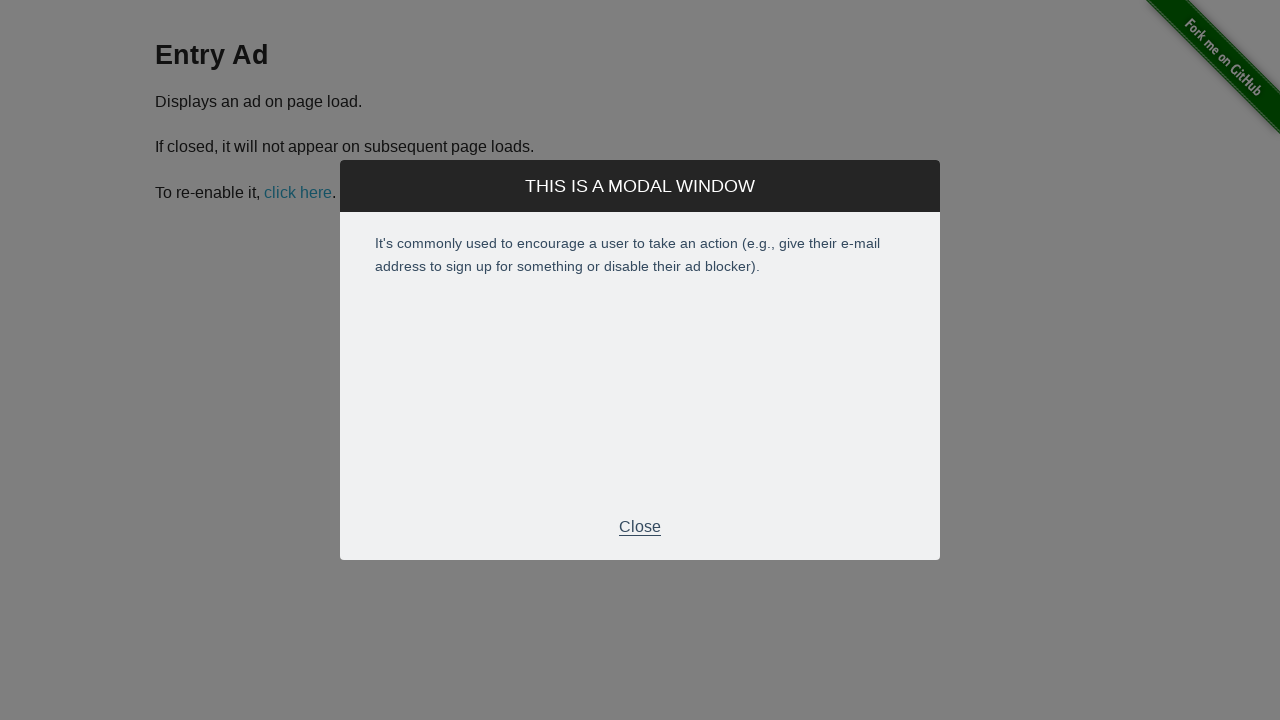

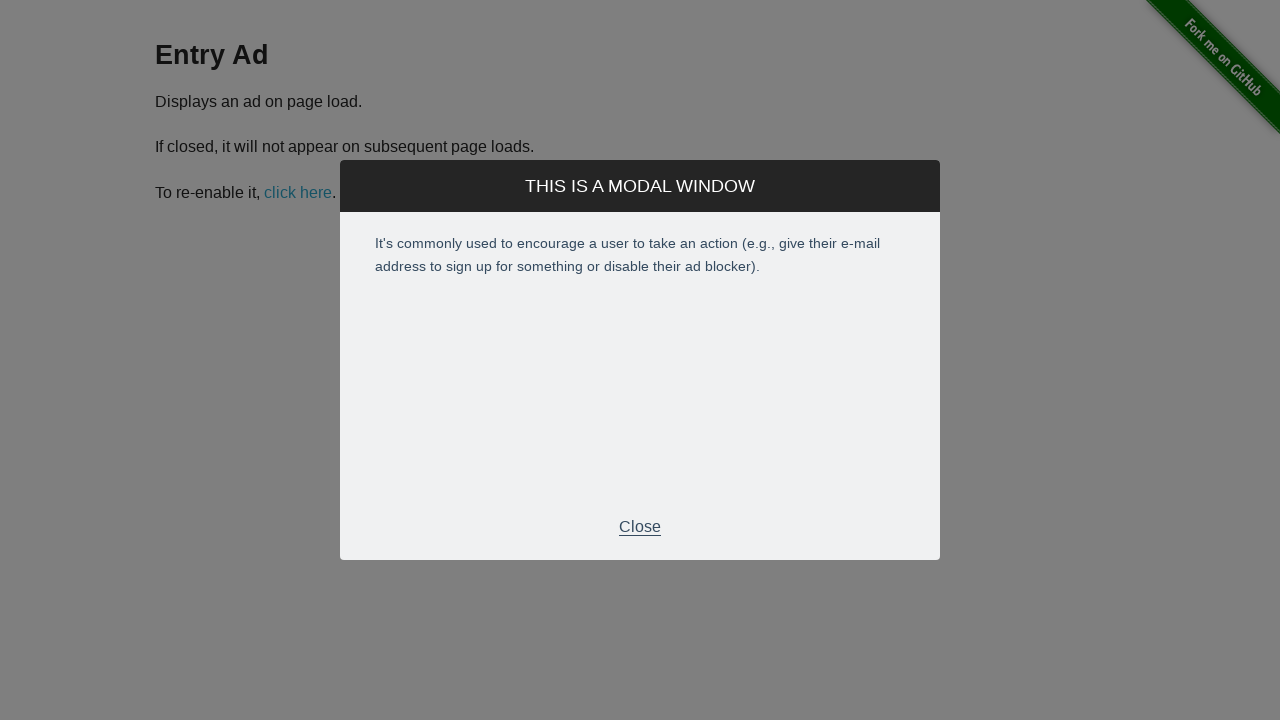